Tests a registration form by filling in first name, last name, and email fields, then submitting and verifying the success message

Starting URL: http://suninjuly.github.io/registration1.html

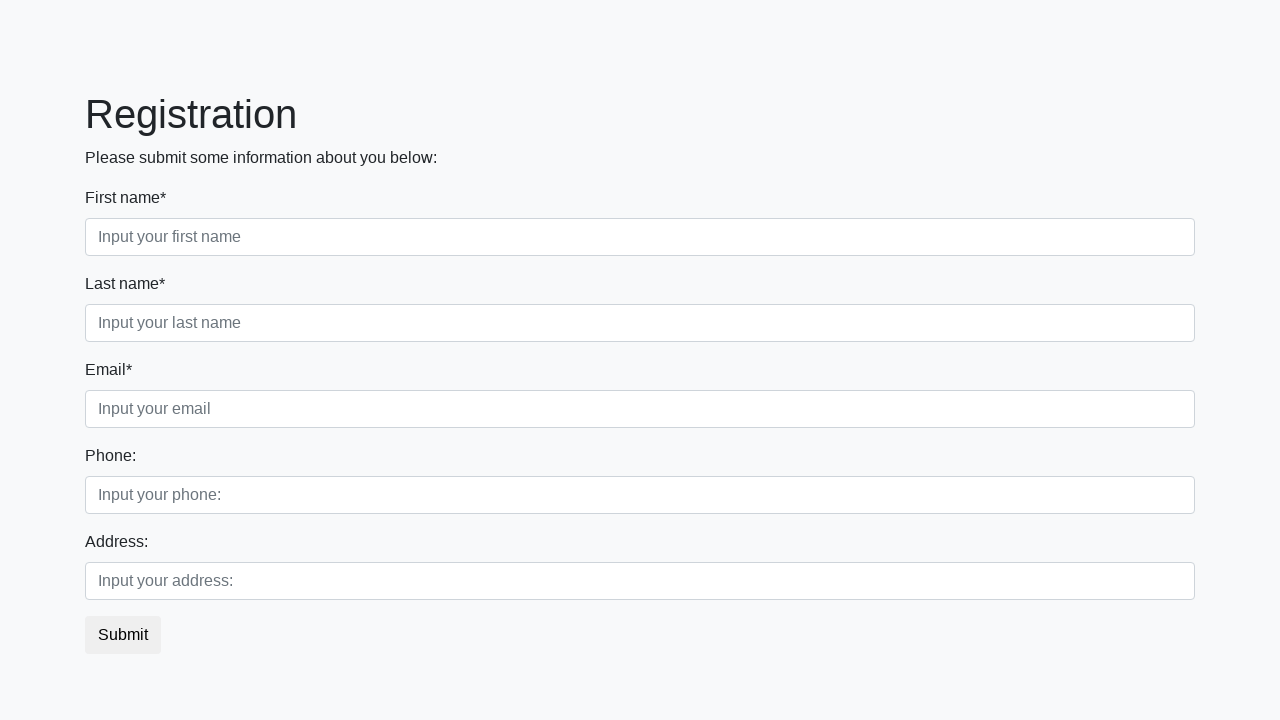

Filled first name field with 'Ilya' on .first_block .first
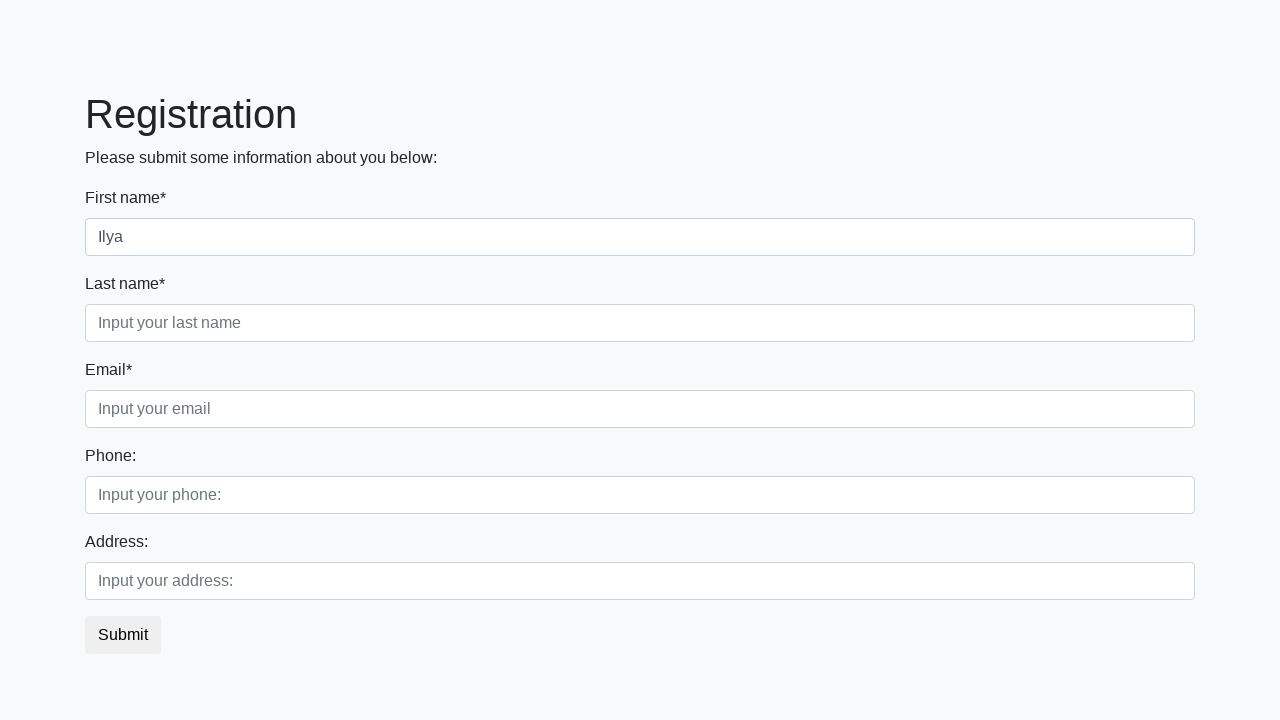

Filled last name field with 'Kustov' on .first_block .second
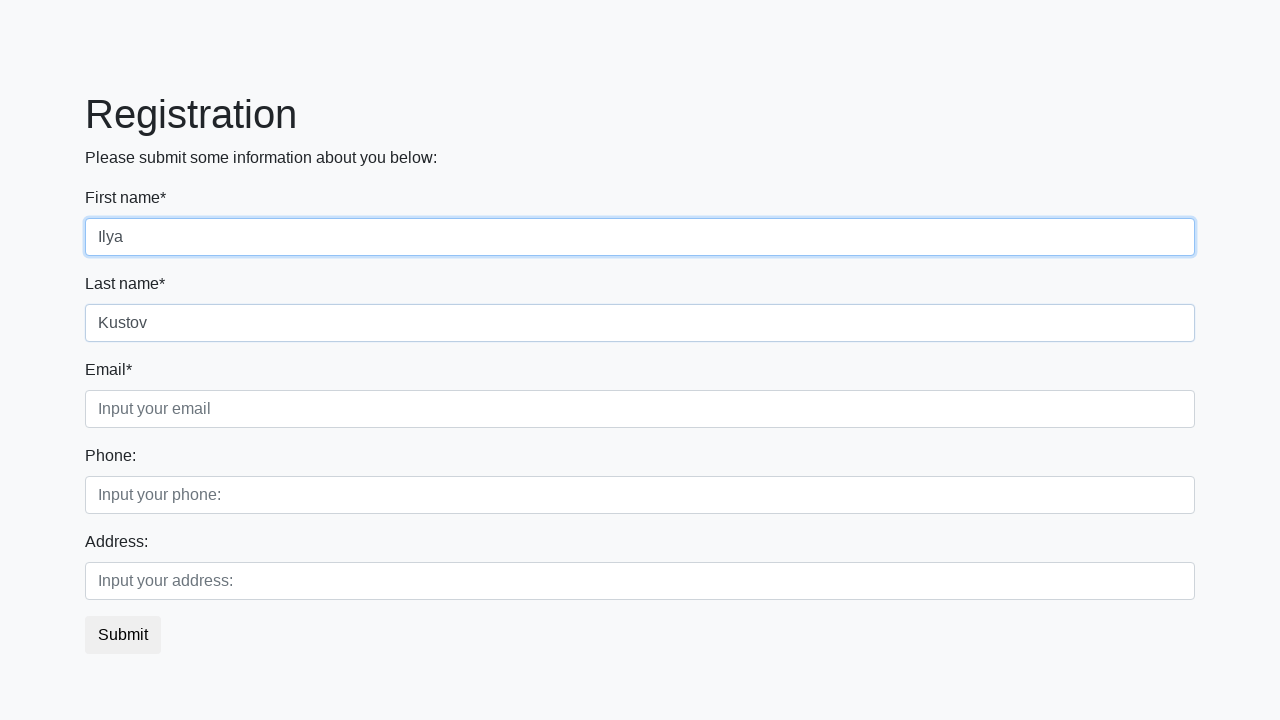

Filled email field with 'test@test.com' on .first_block .third
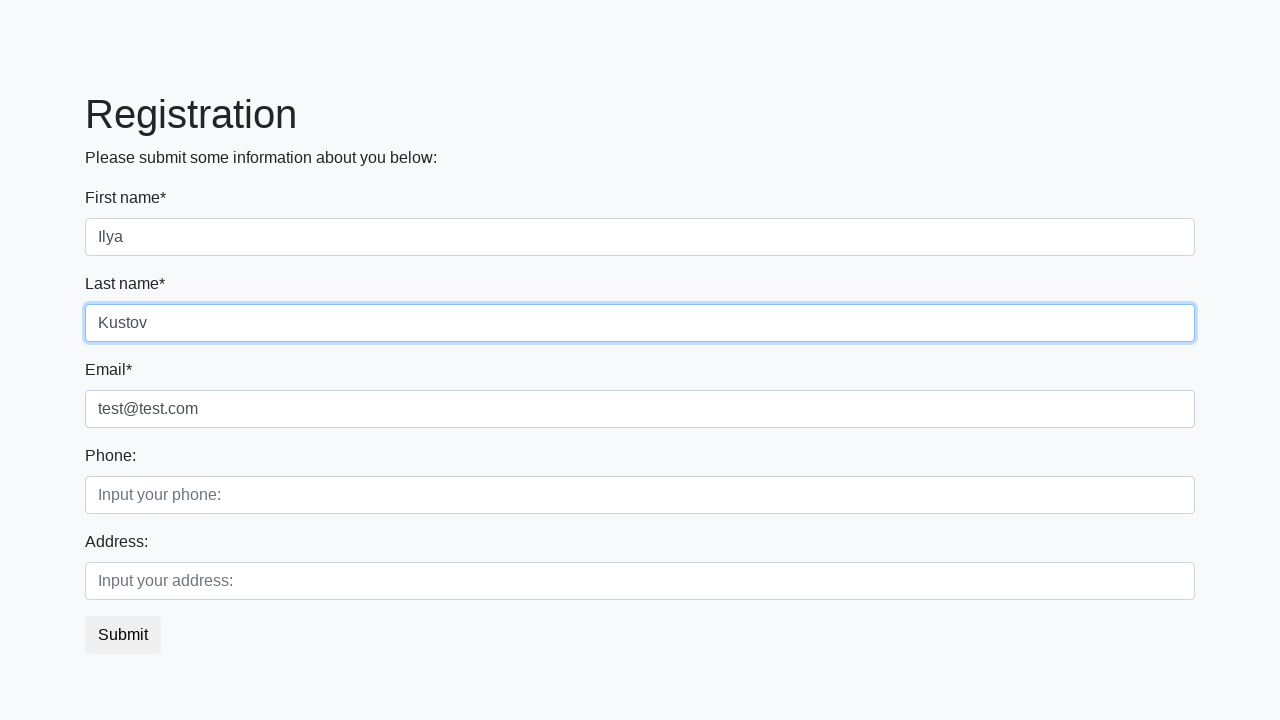

Clicked submit button to register at (123, 635) on button.btn
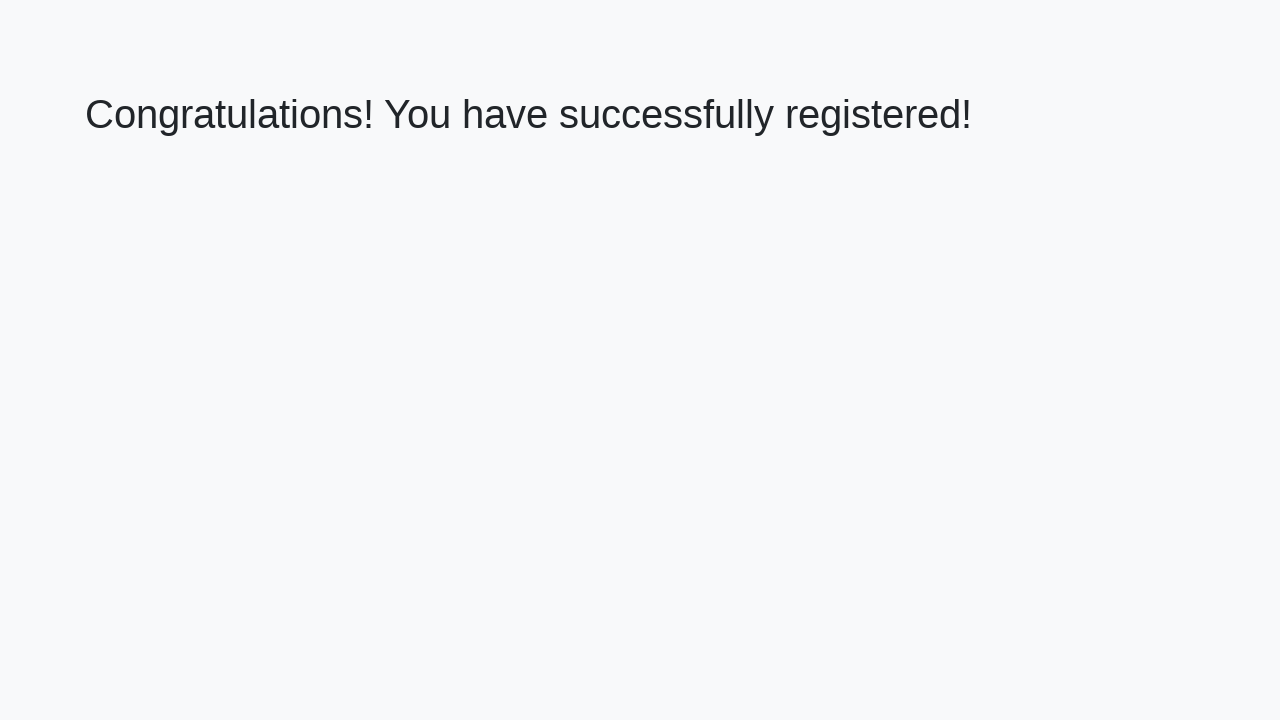

Success message element loaded
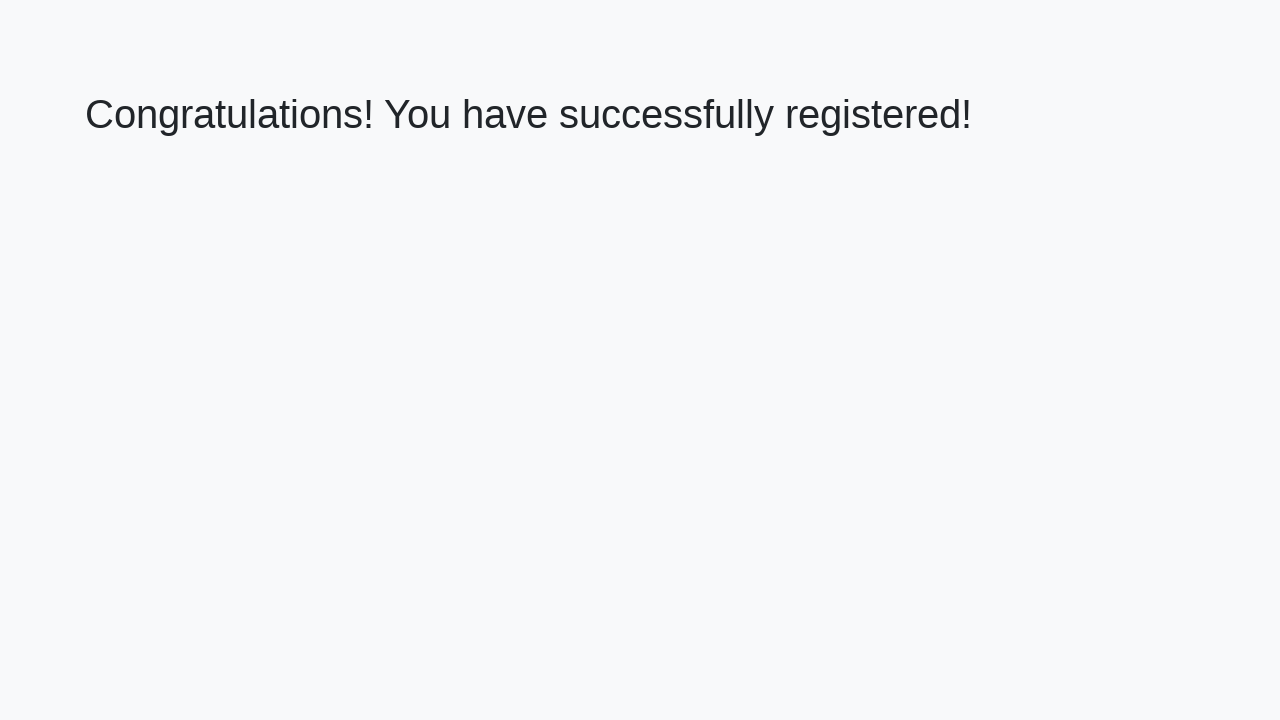

Retrieved success message text: 'Congratulations! You have successfully registered!'
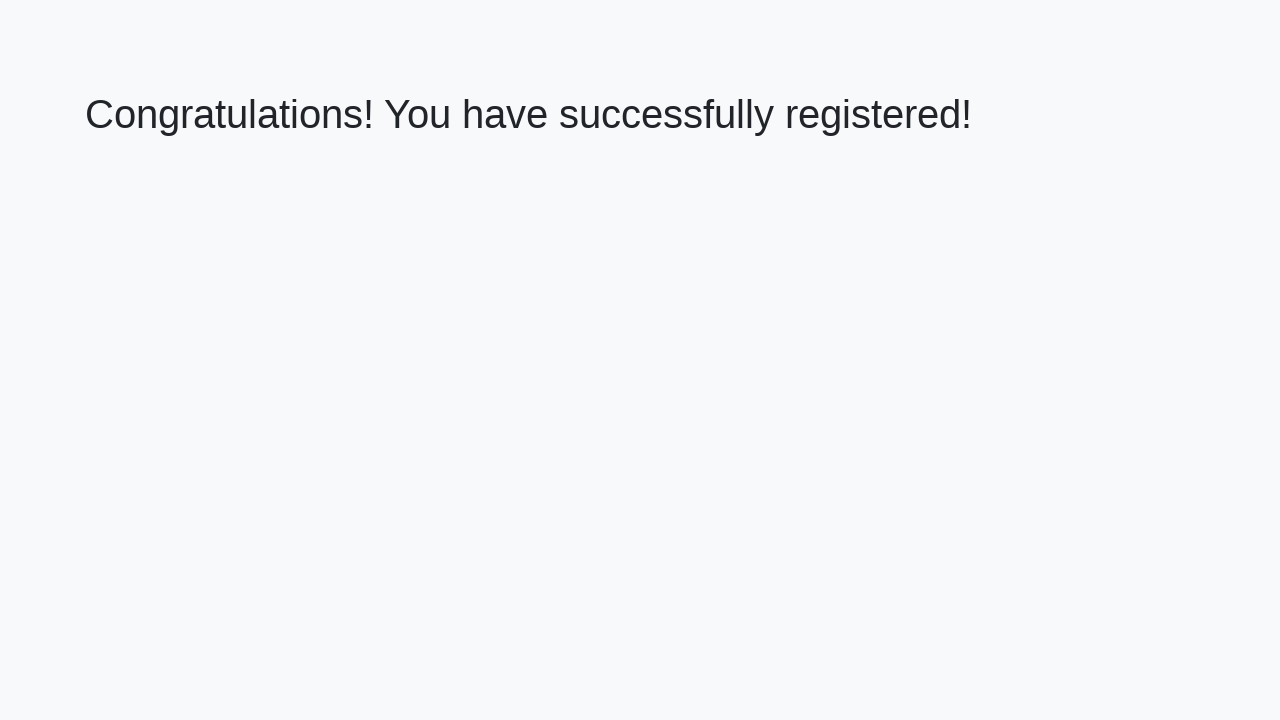

Verified success message matches expected text
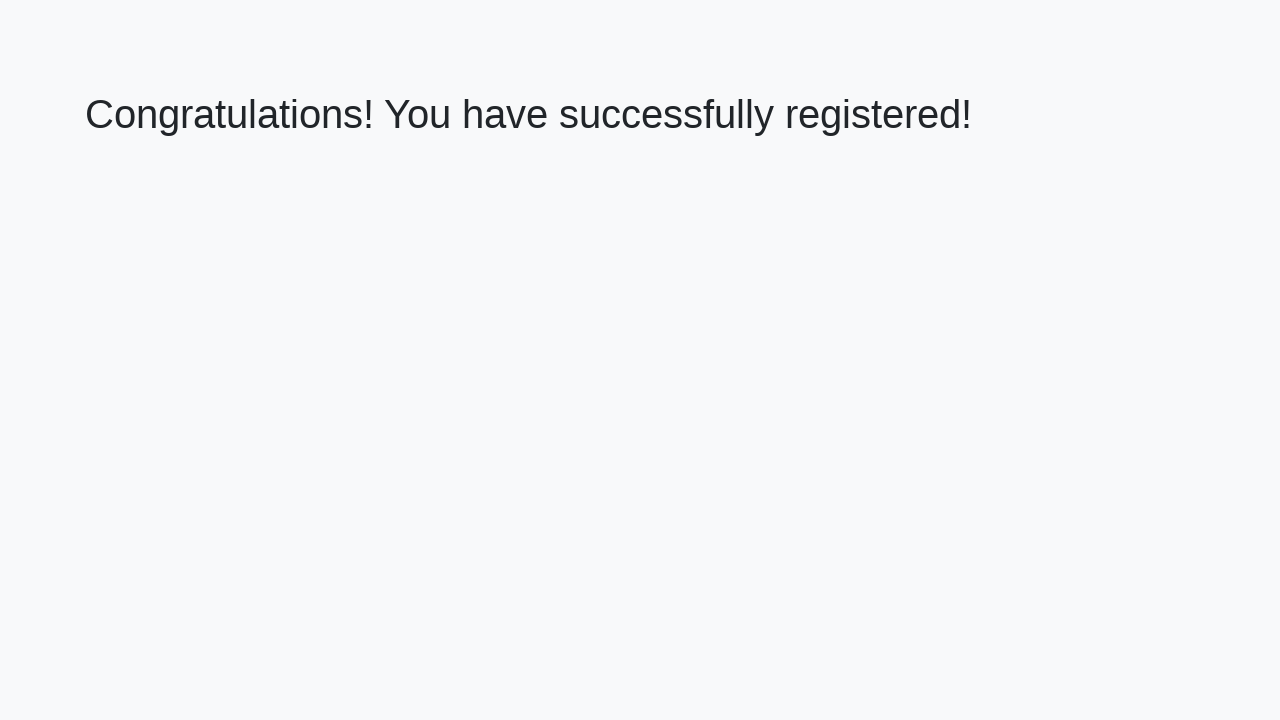

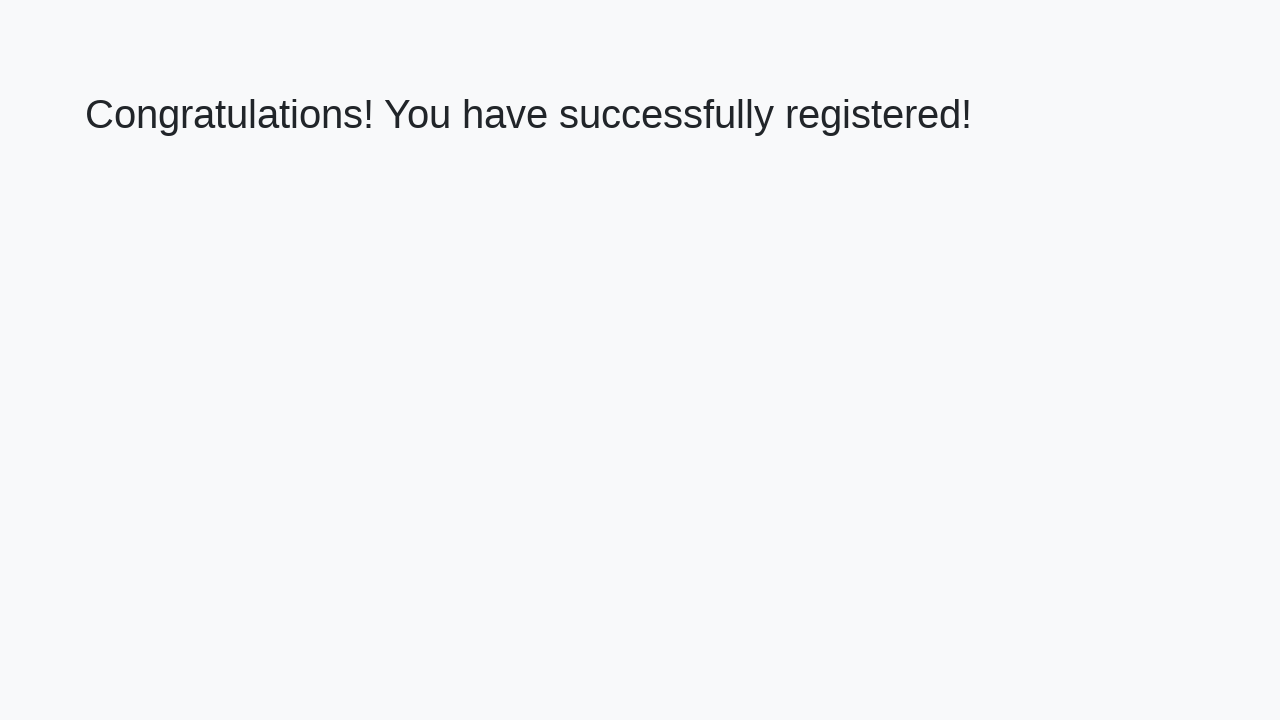